Tests registration form phone number validation with various invalid phone numbers including too short, too long, and invalid prefix formats

Starting URL: https://alada.vn/tai-khoan/dang-ky.html

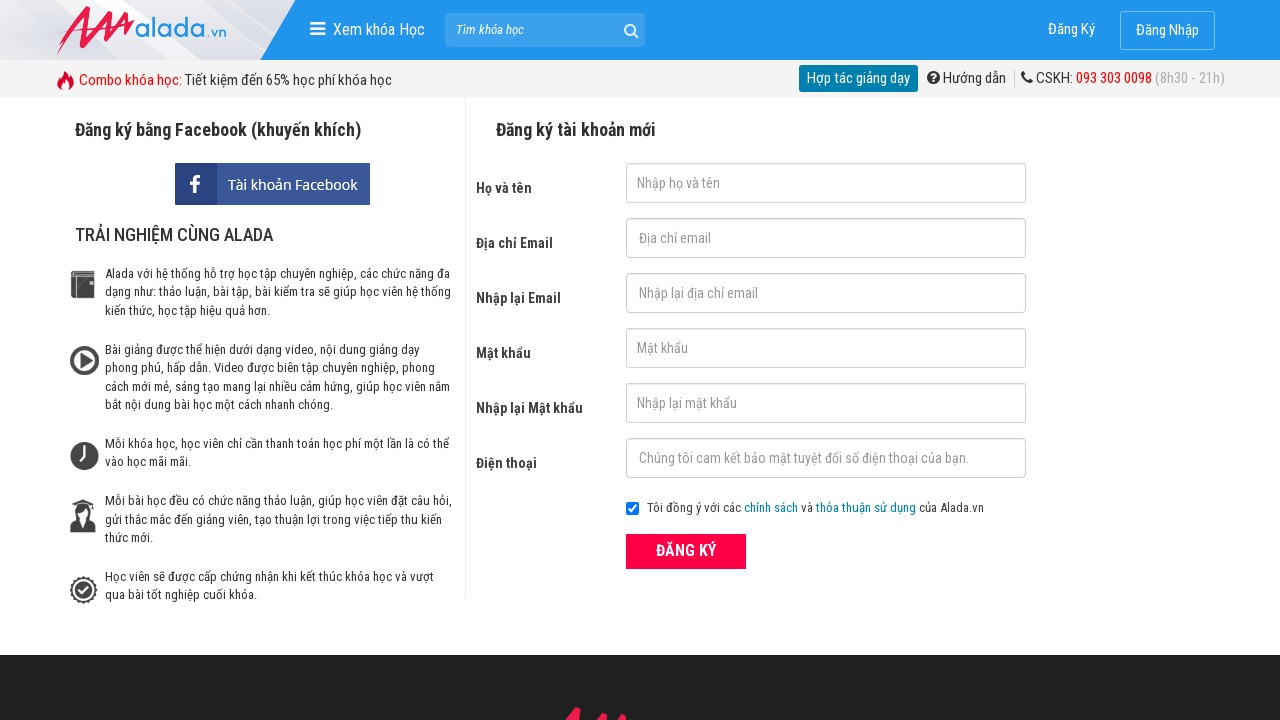

Filled first name field with 'Thu' on #txtFirstname
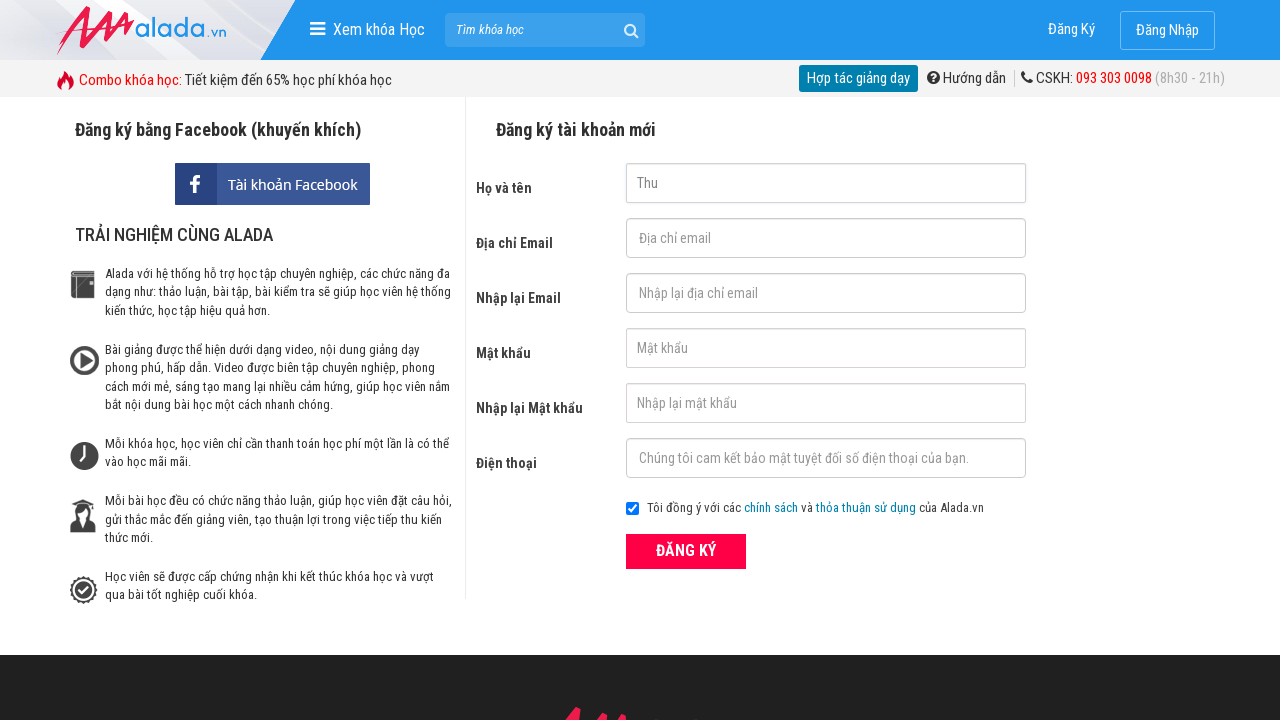

Filled email field with 'thucute@yopmail.com' on #txtEmail
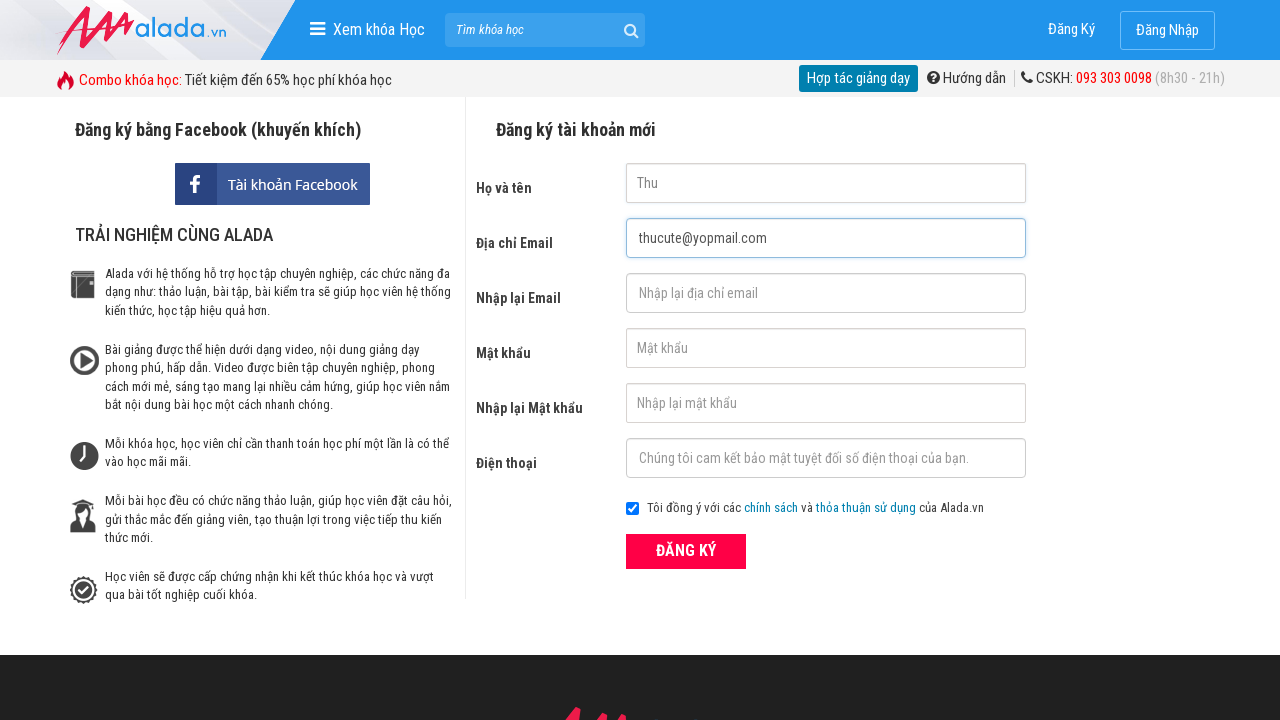

Filled confirm email field with 'thucute@yopmail.com' on #txtCEmail
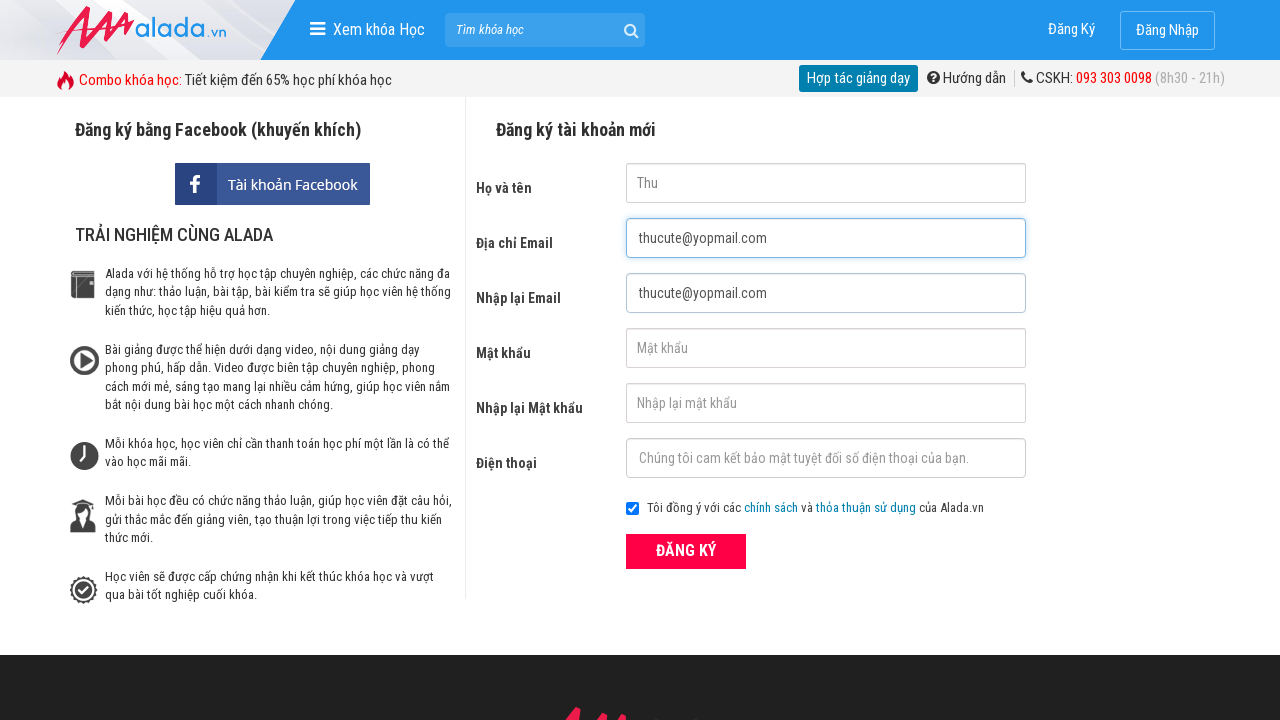

Filled password field with '1234567' on #txtPassword
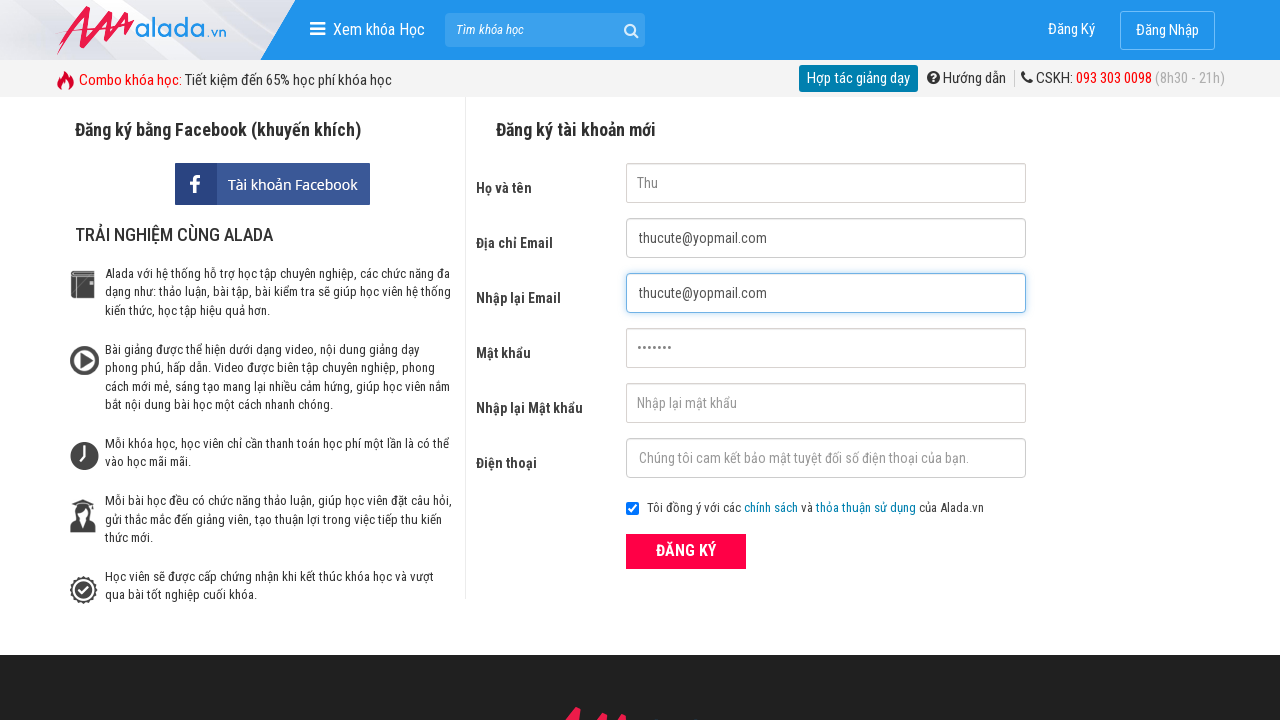

Filled confirm password field with '1234567' on #txtCPassword
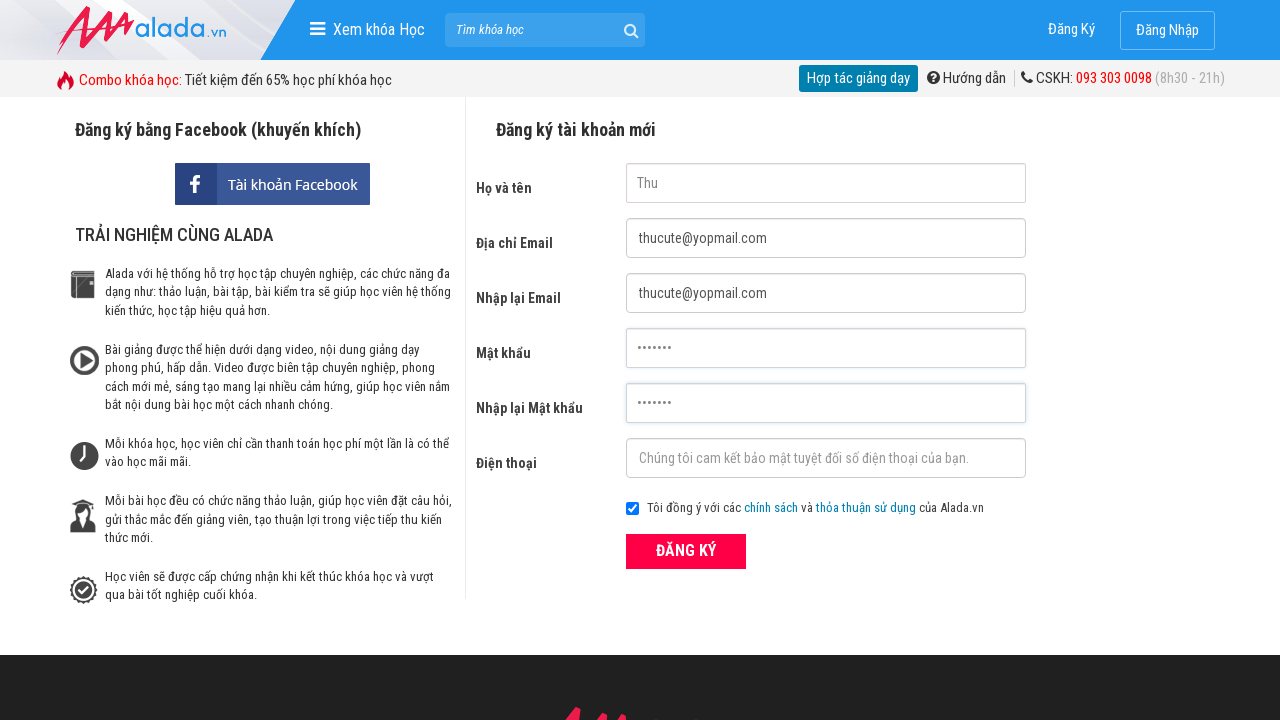

Filled phone field with '012345678' (9 digits - too short) on #txtPhone
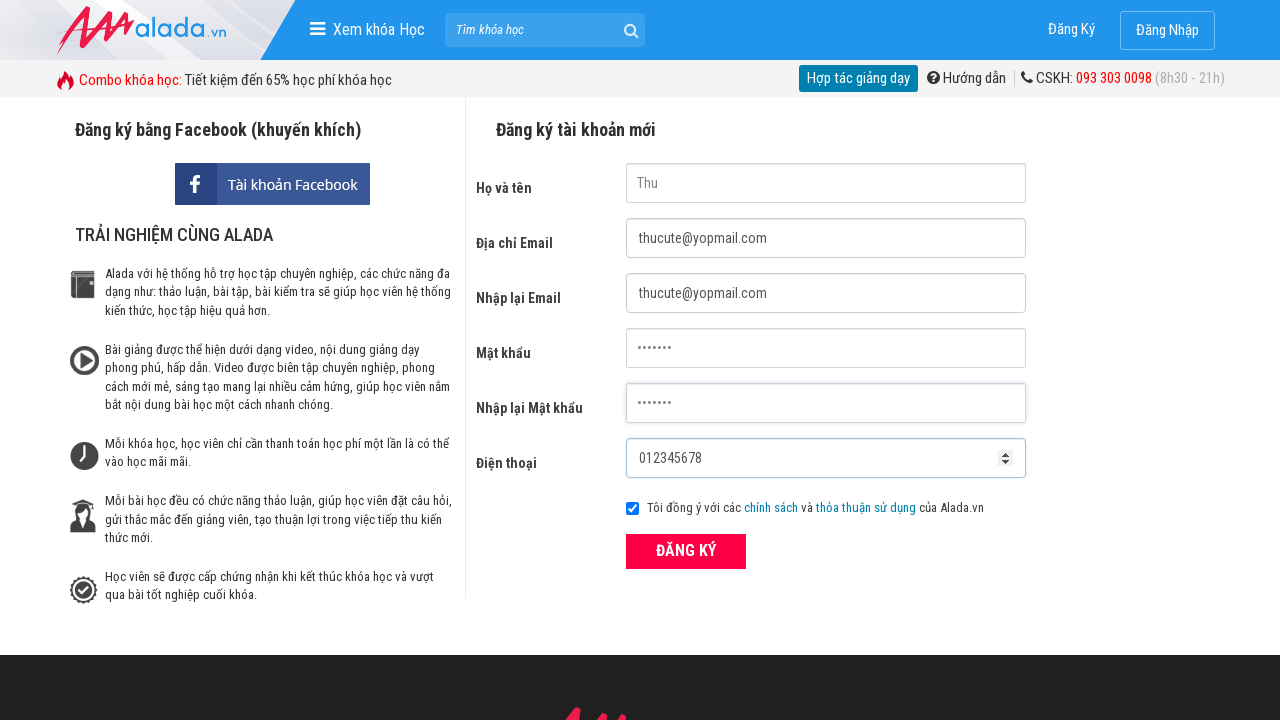

Clicked register button to submit form with short phone number at (686, 551) on xpath=//button[@type='submit']
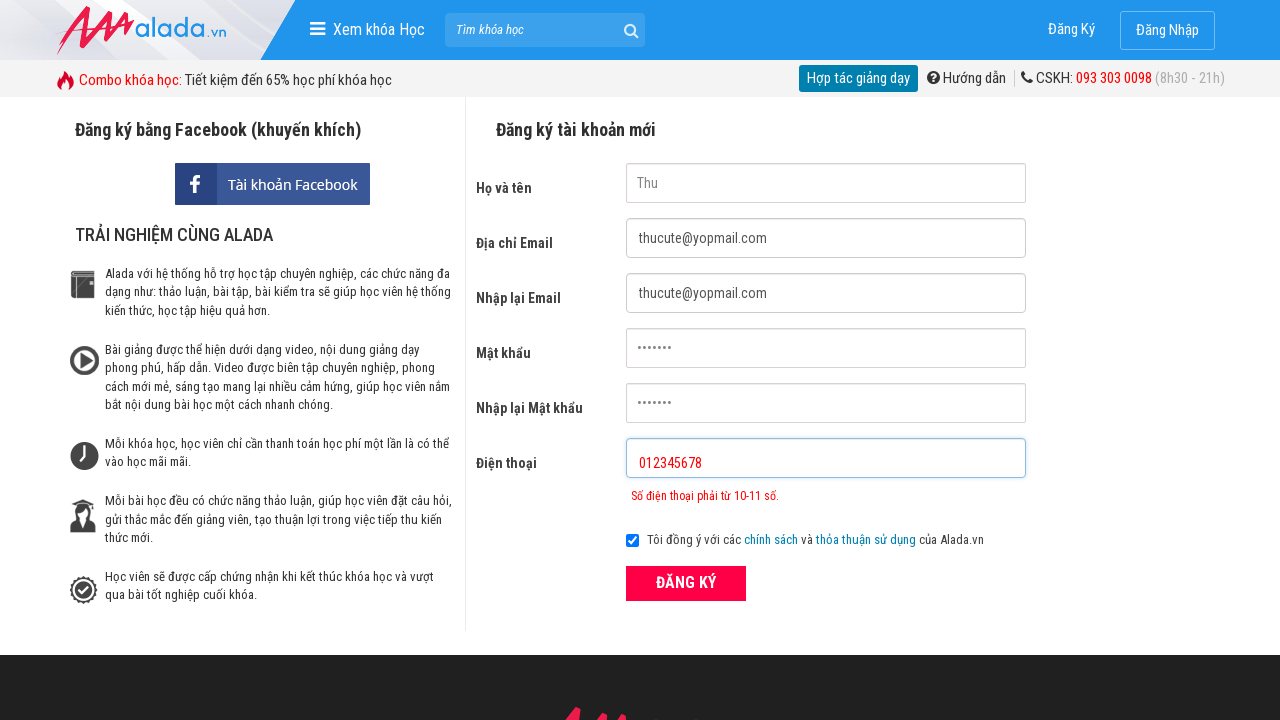

Phone error message appeared for short phone number
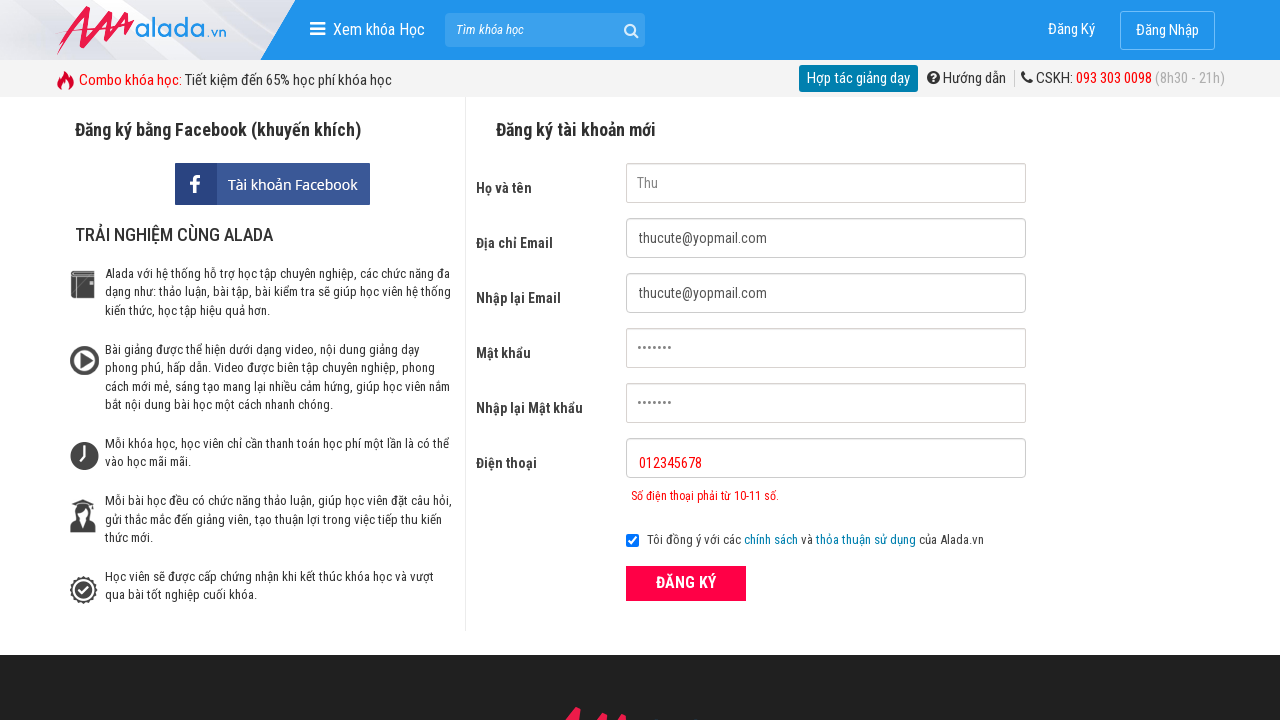

Cleared phone field on #txtPhone
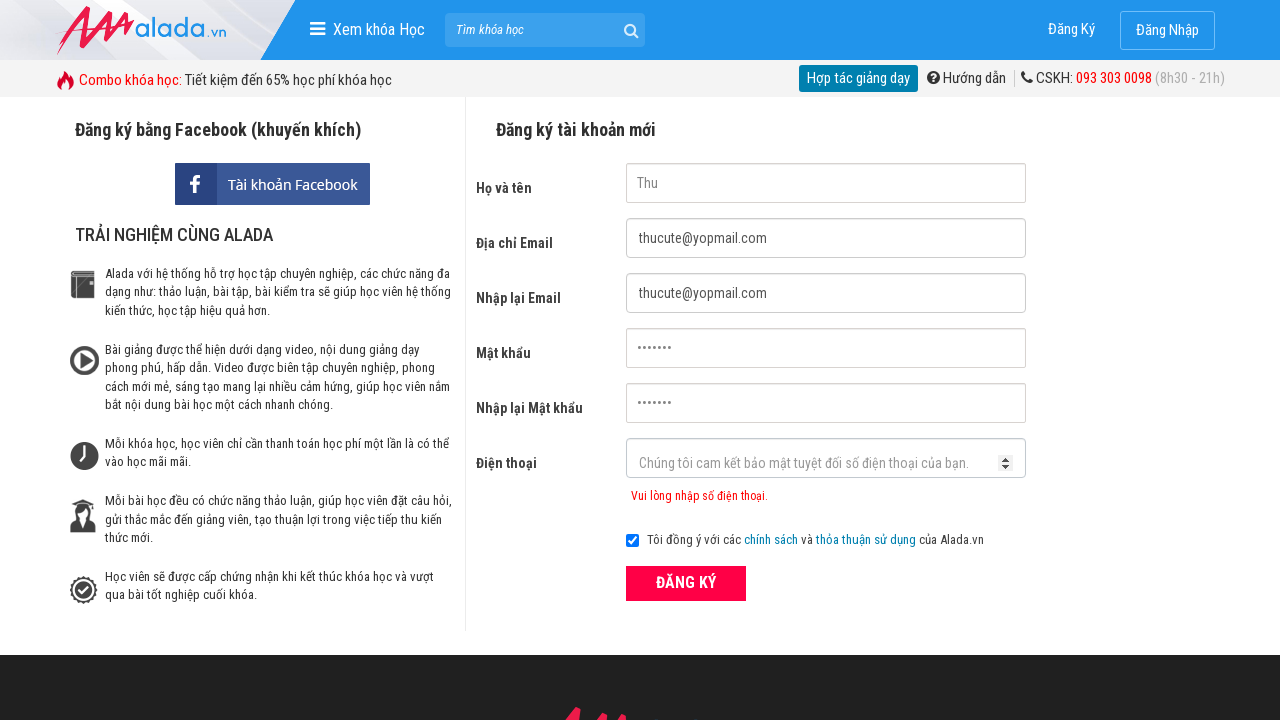

Filled phone field with '012345678901' (12 digits - too long) on #txtPhone
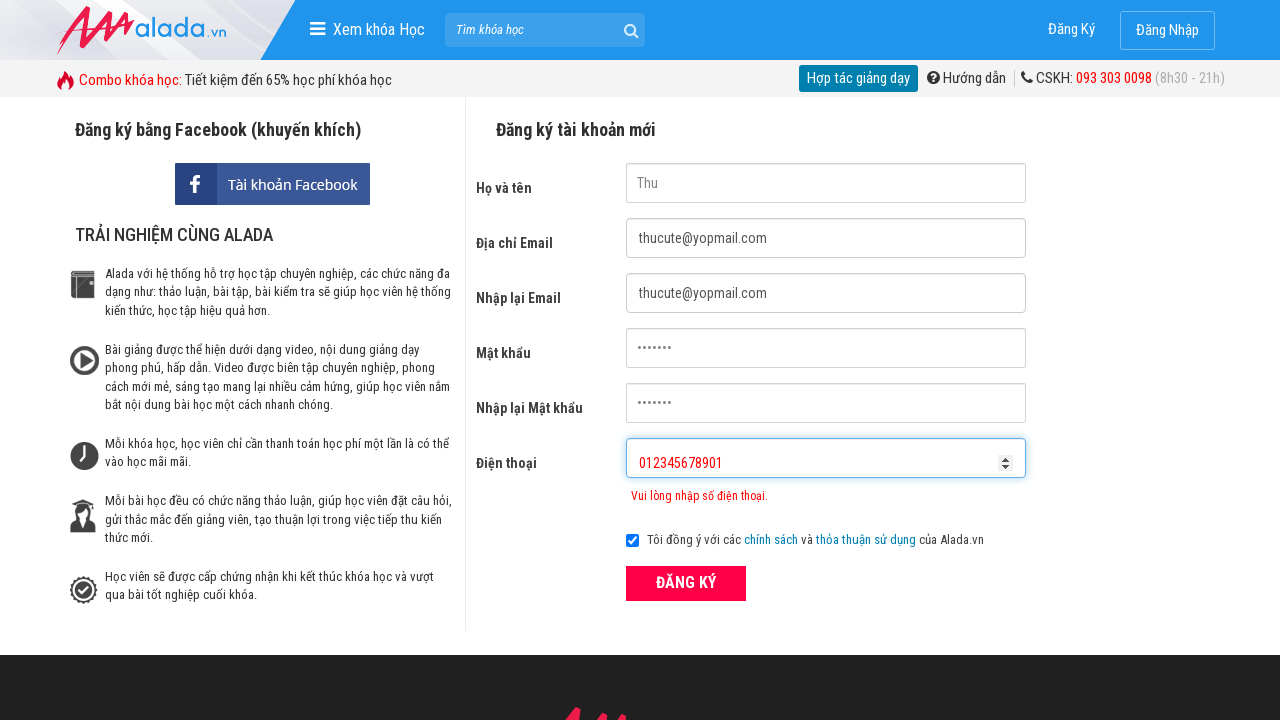

Clicked register button to submit form with long phone number at (686, 583) on xpath=//button[@type='submit']
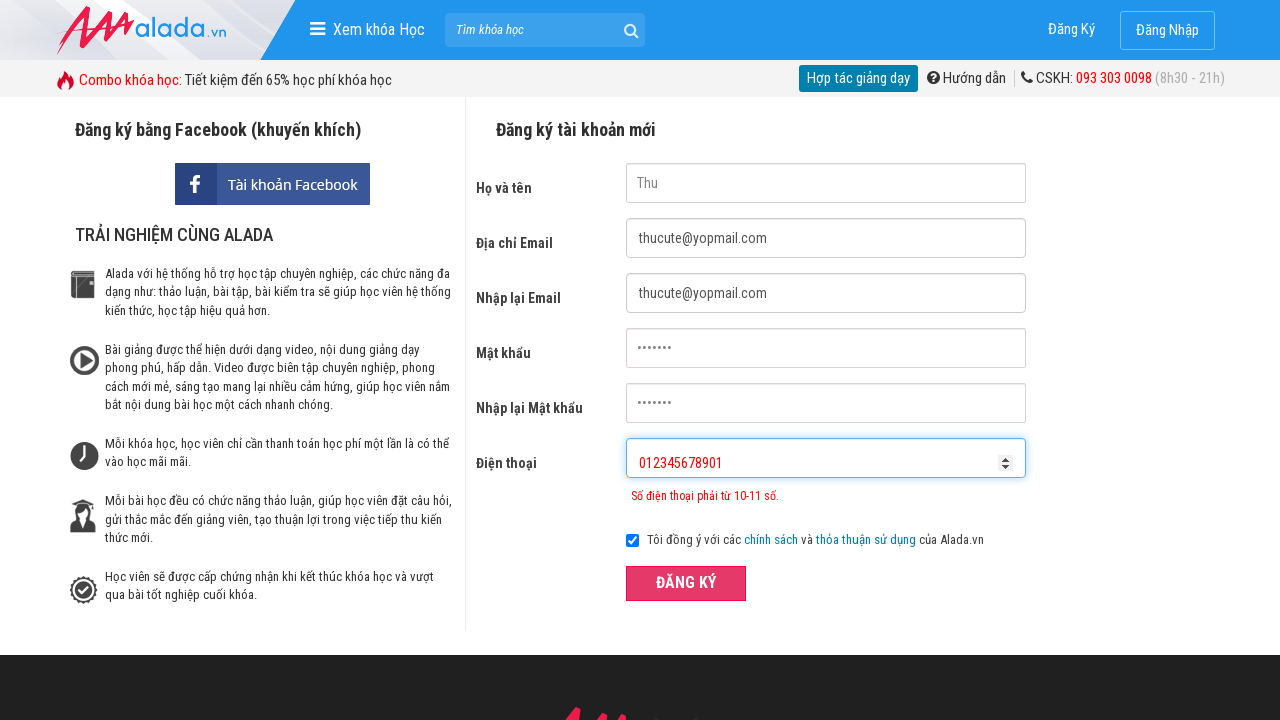

Phone error message appeared for long phone number
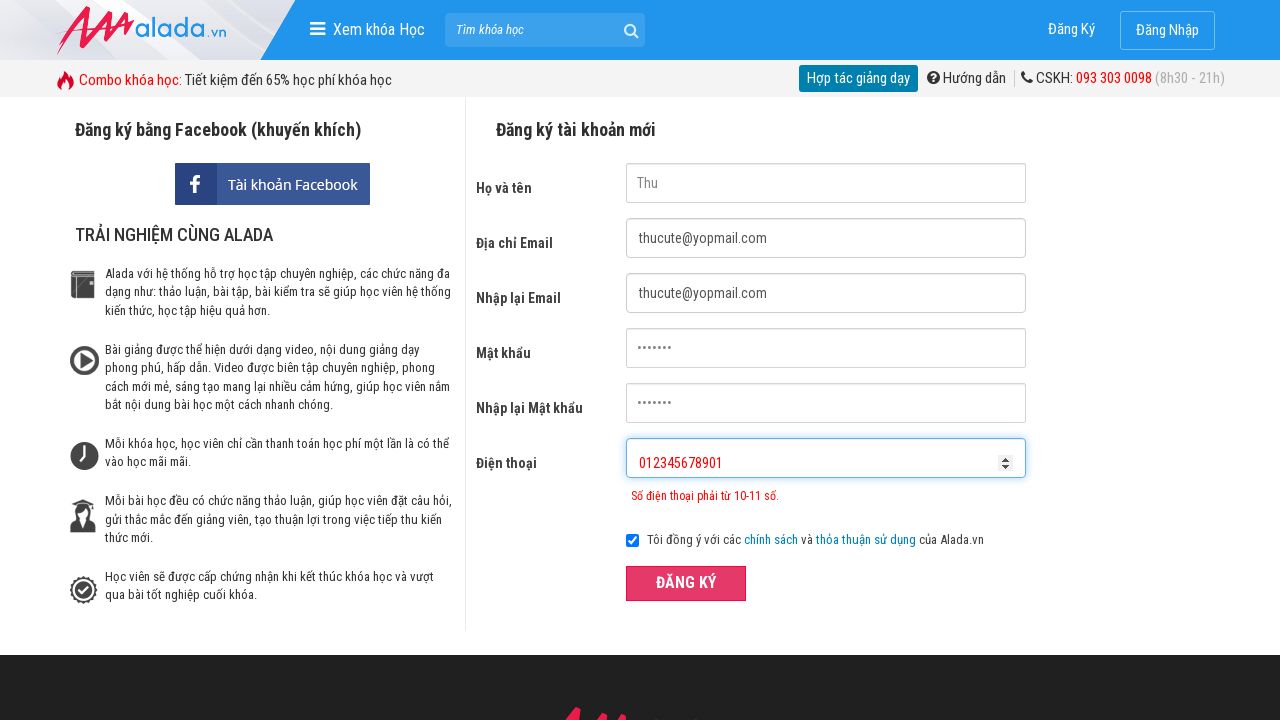

Cleared phone field on #txtPhone
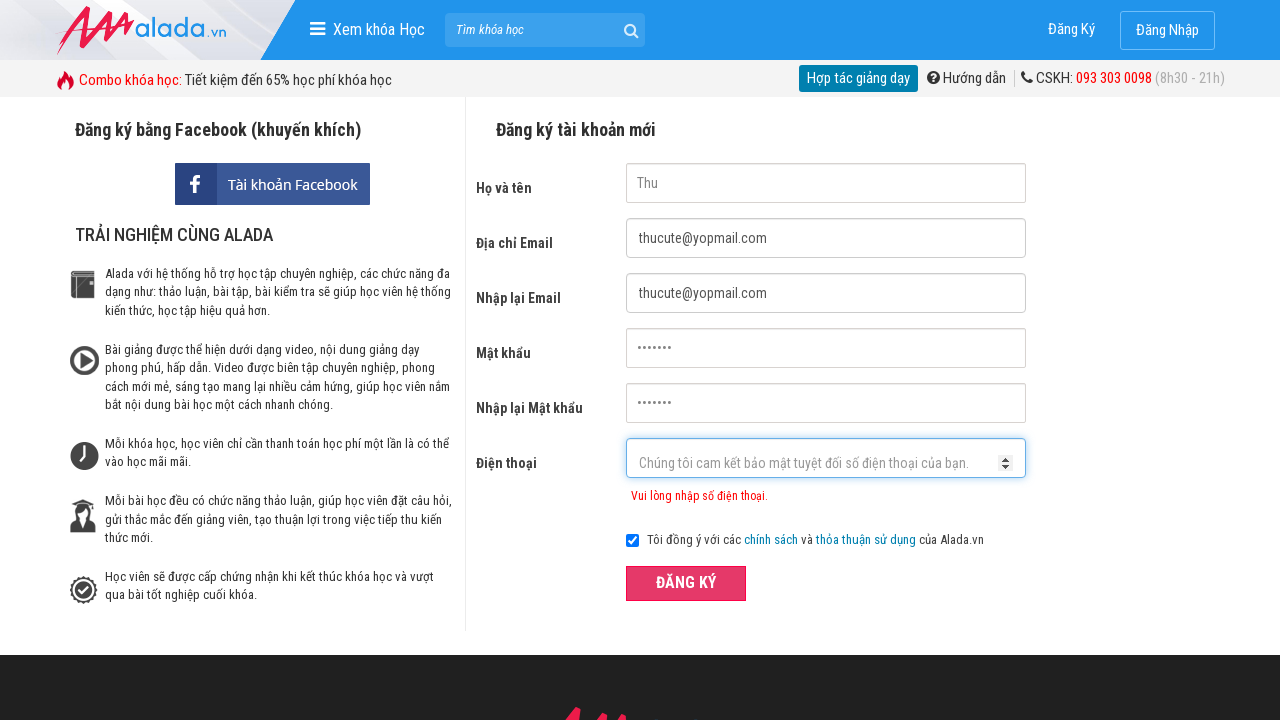

Filled phone field with '12' (invalid prefix format) on #txtPhone
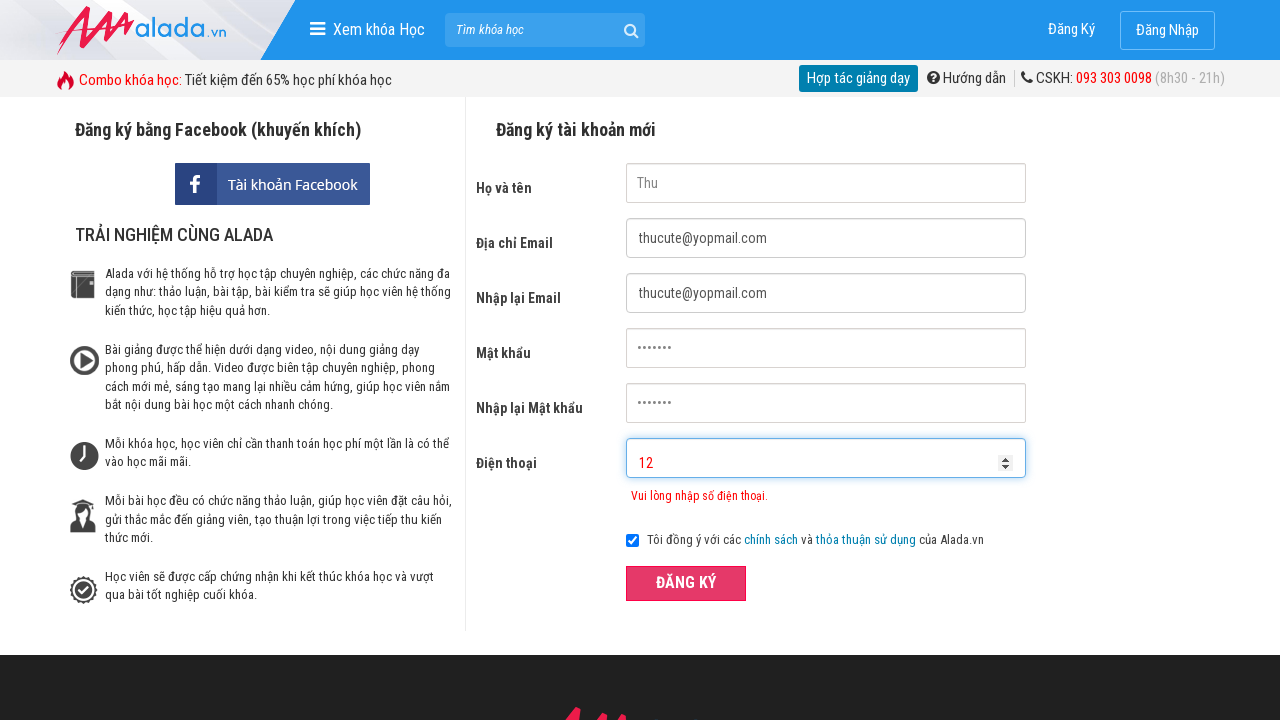

Clicked register button to submit form with invalid phone prefix at (686, 583) on xpath=//button[@type='submit']
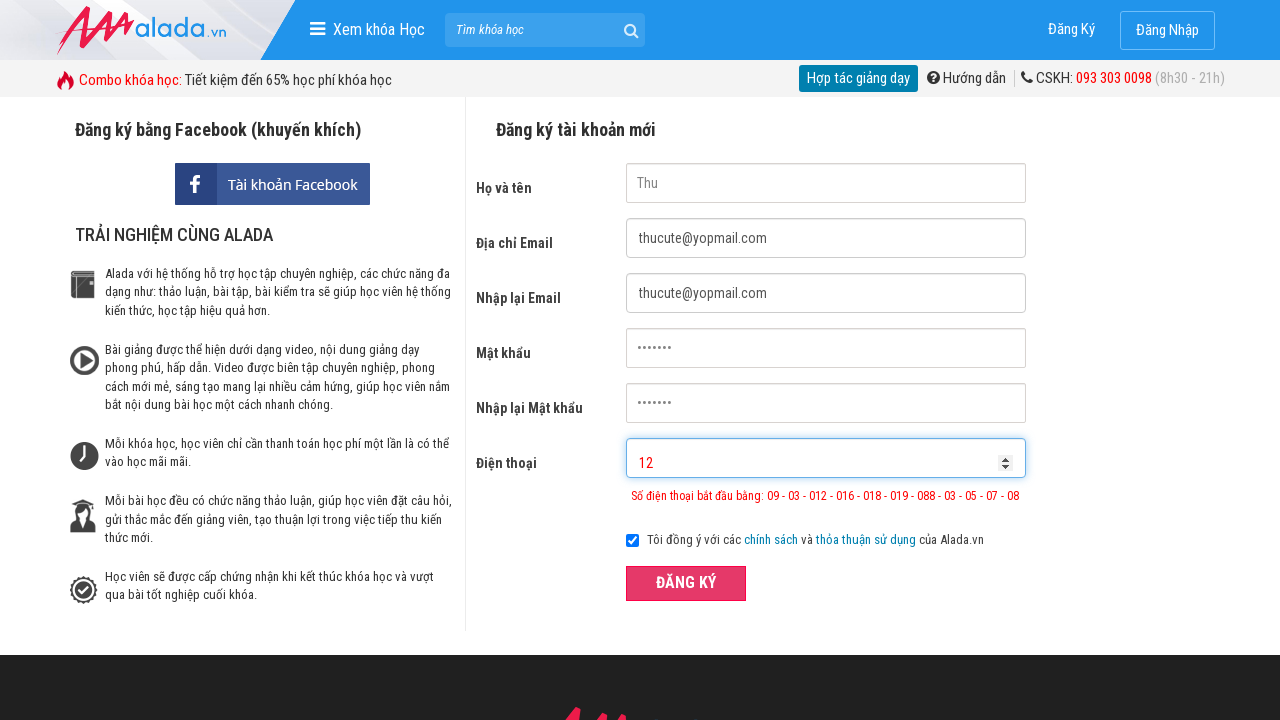

Phone error message appeared for invalid phone prefix
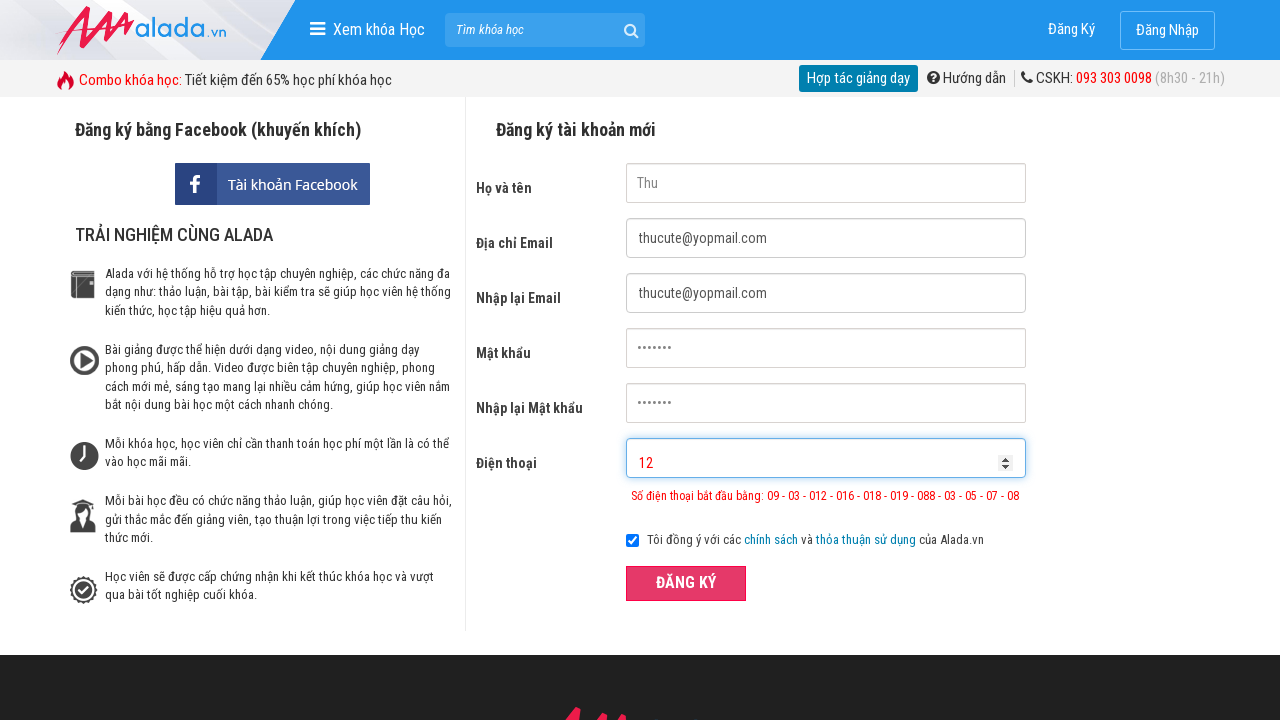

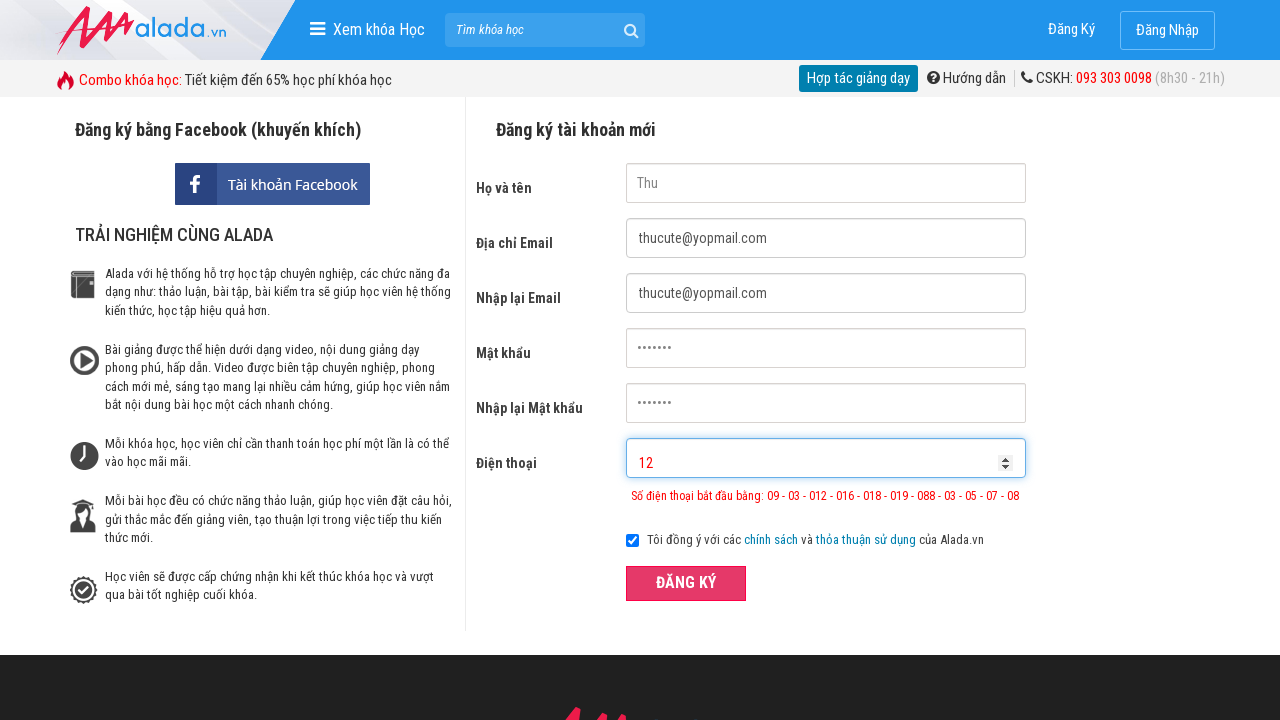